Tests scrolling functionality by calculating page dimensions and scrolling to the bottom of the page in increments

Starting URL: http://makeseleniumeasy.com/

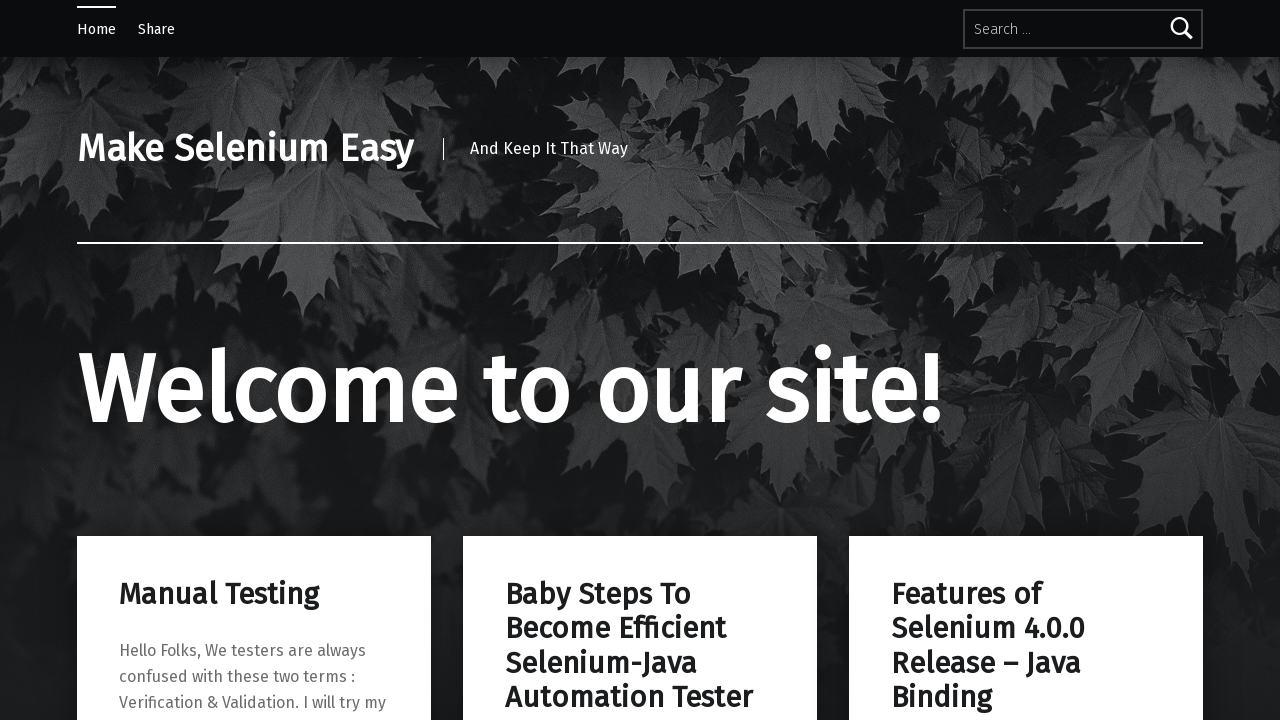

Retrieved viewport height
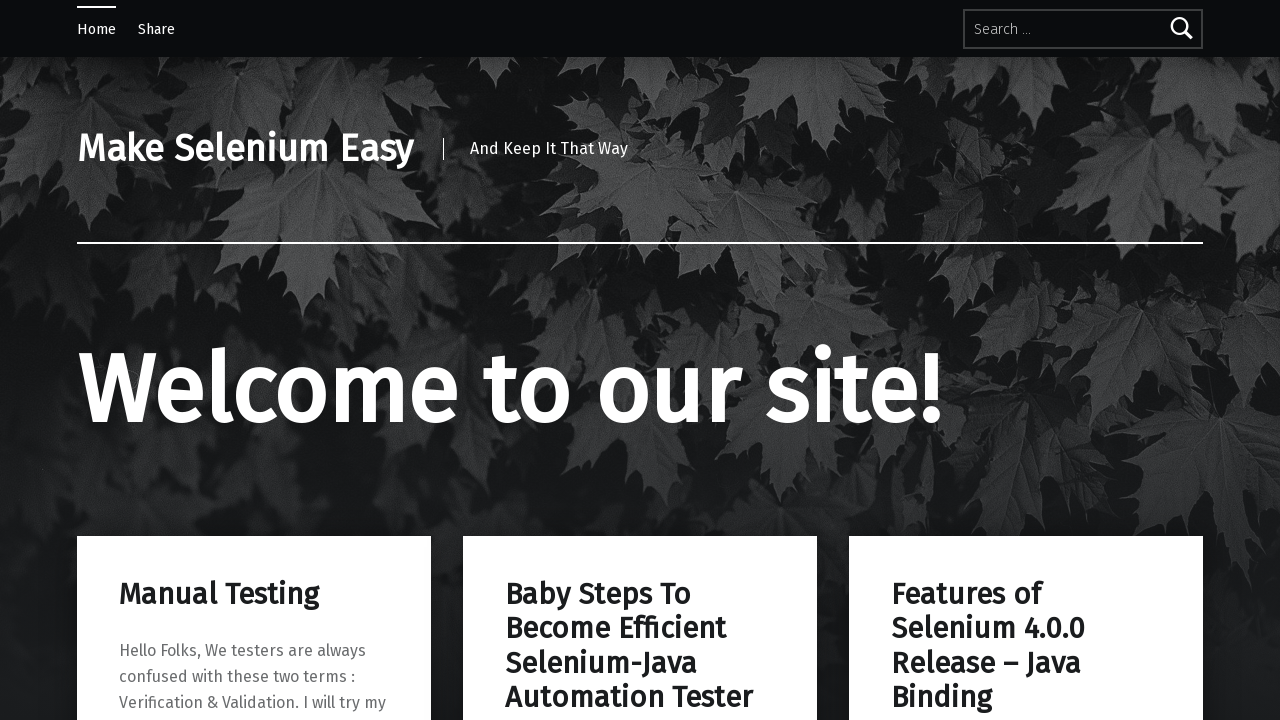

Retrieved total scrollable height of document
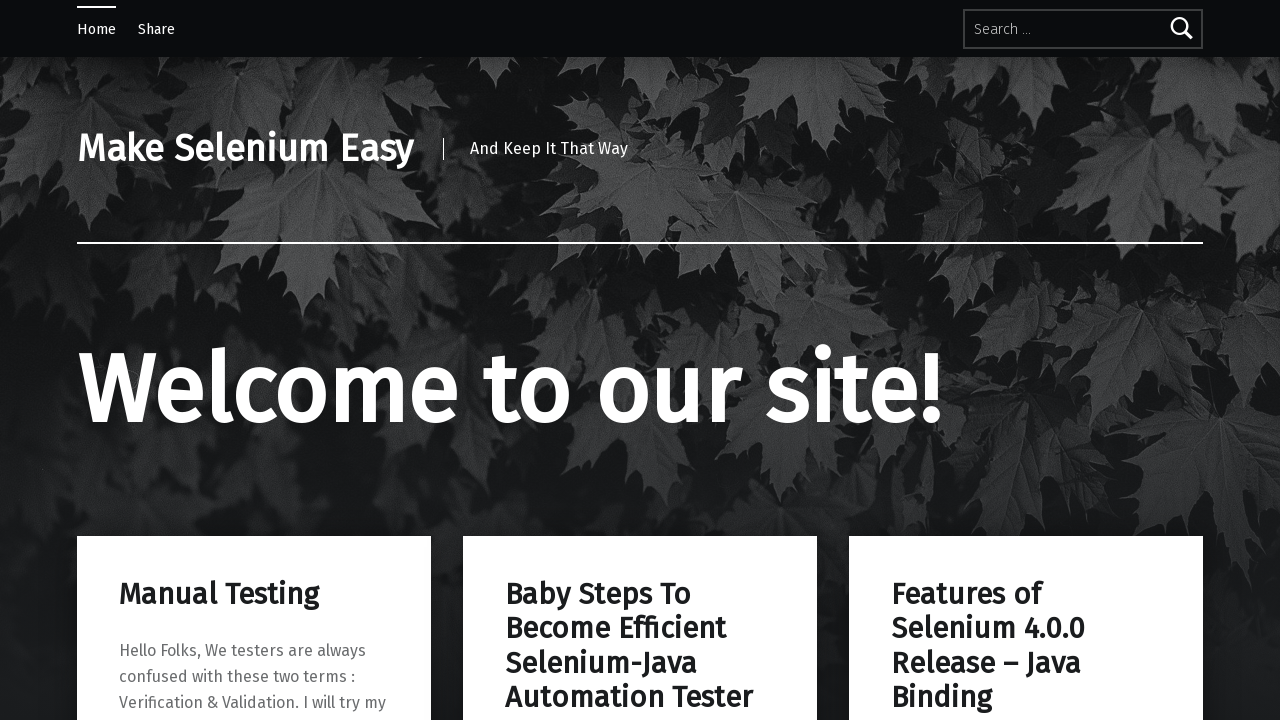

Calculated number of pages to scroll: 5
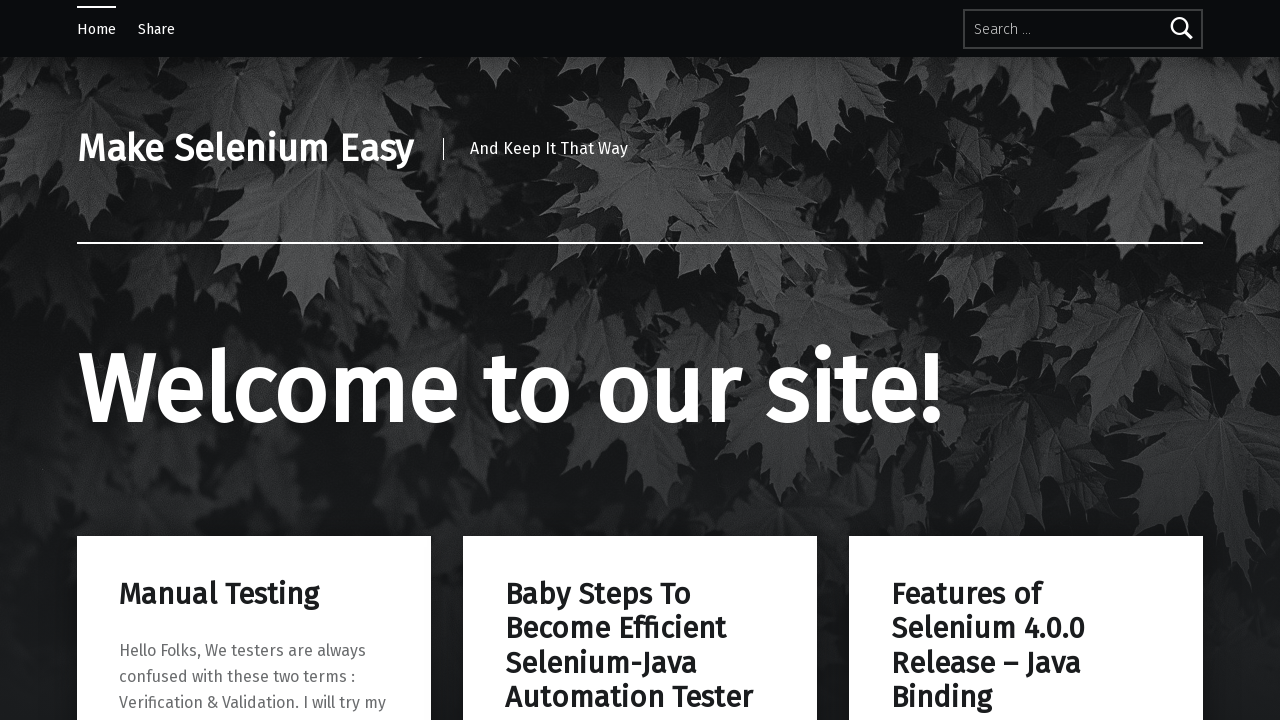

Scrolled down by 720 pixels (page 1 of 5)
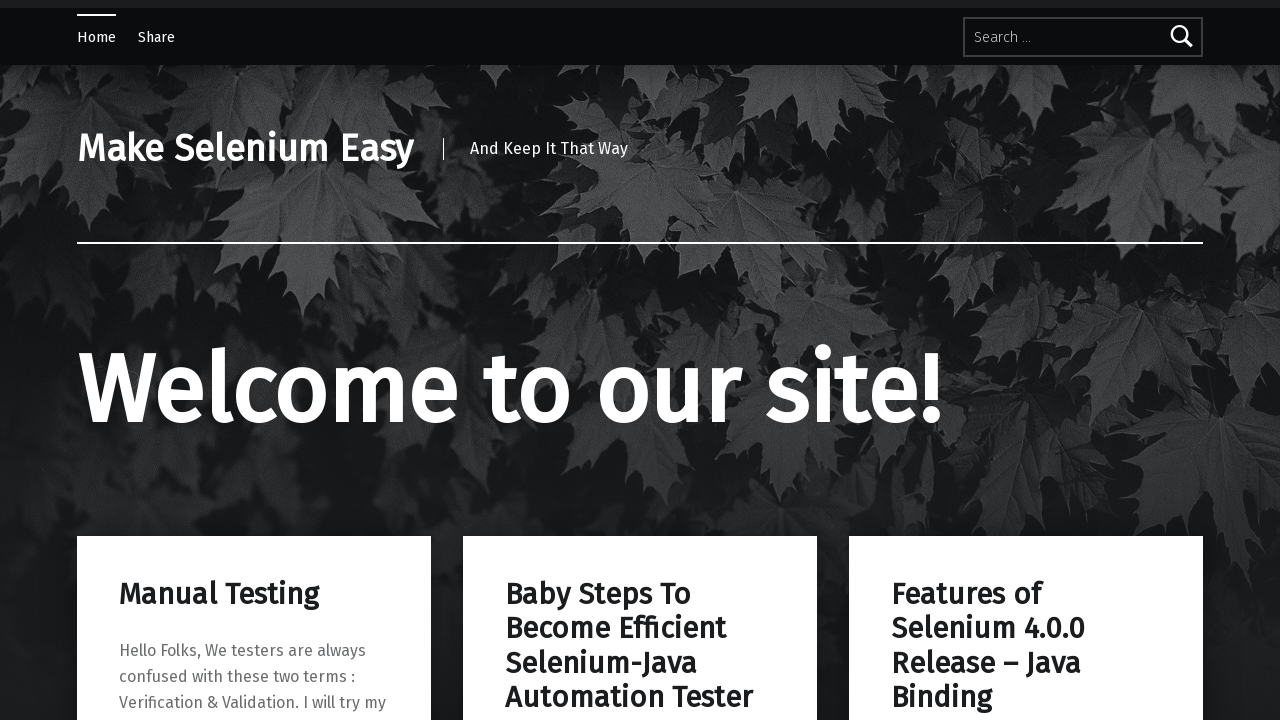

Waited 2 seconds before next scroll
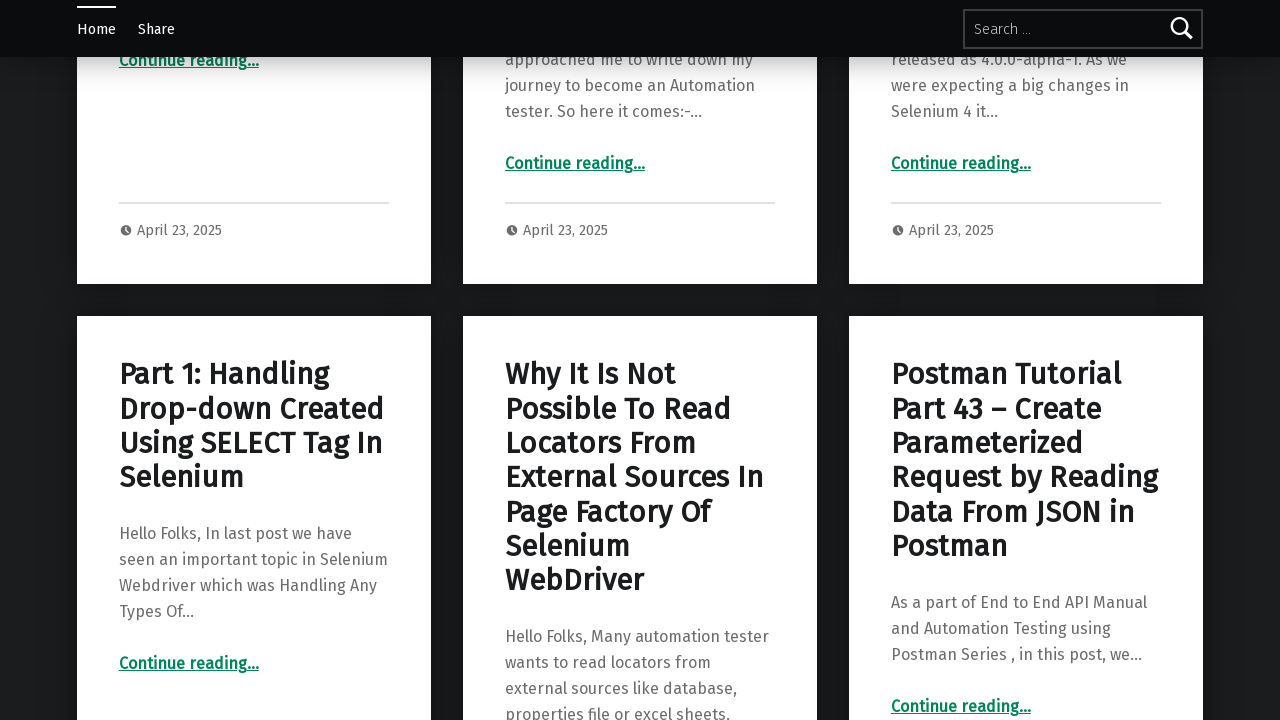

Scrolled down by 720 pixels (page 2 of 5)
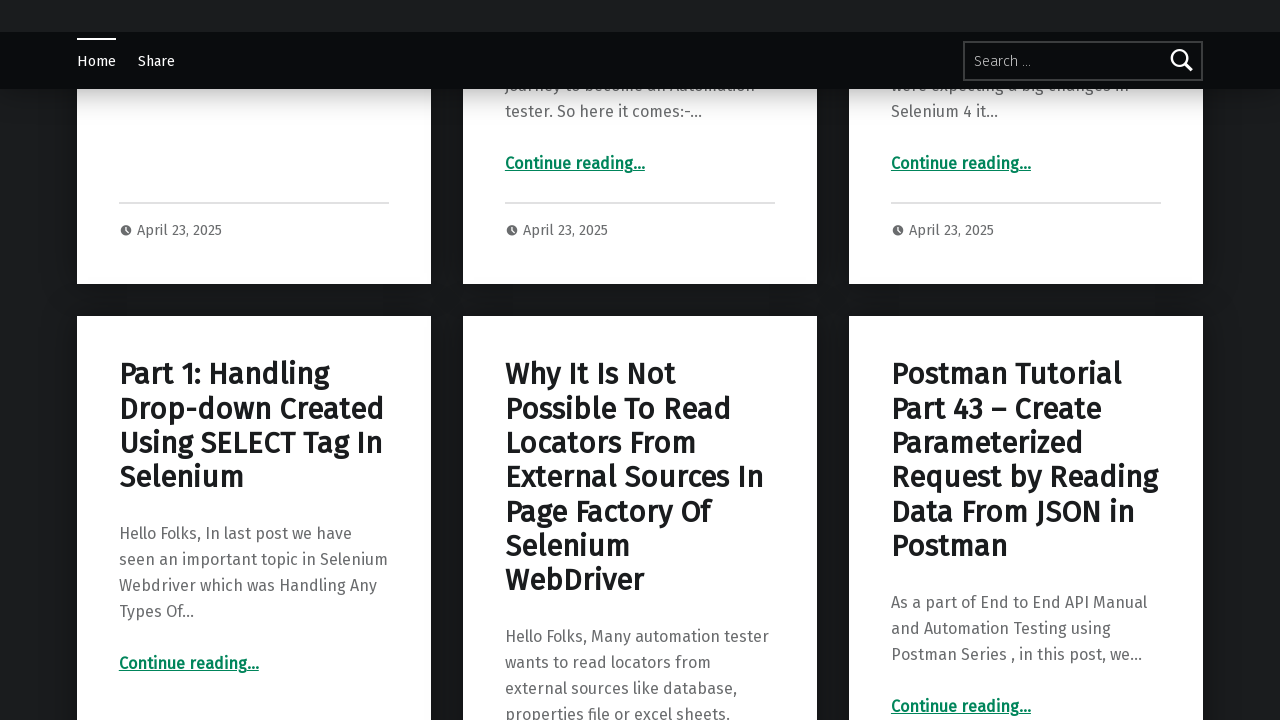

Waited 2 seconds before next scroll
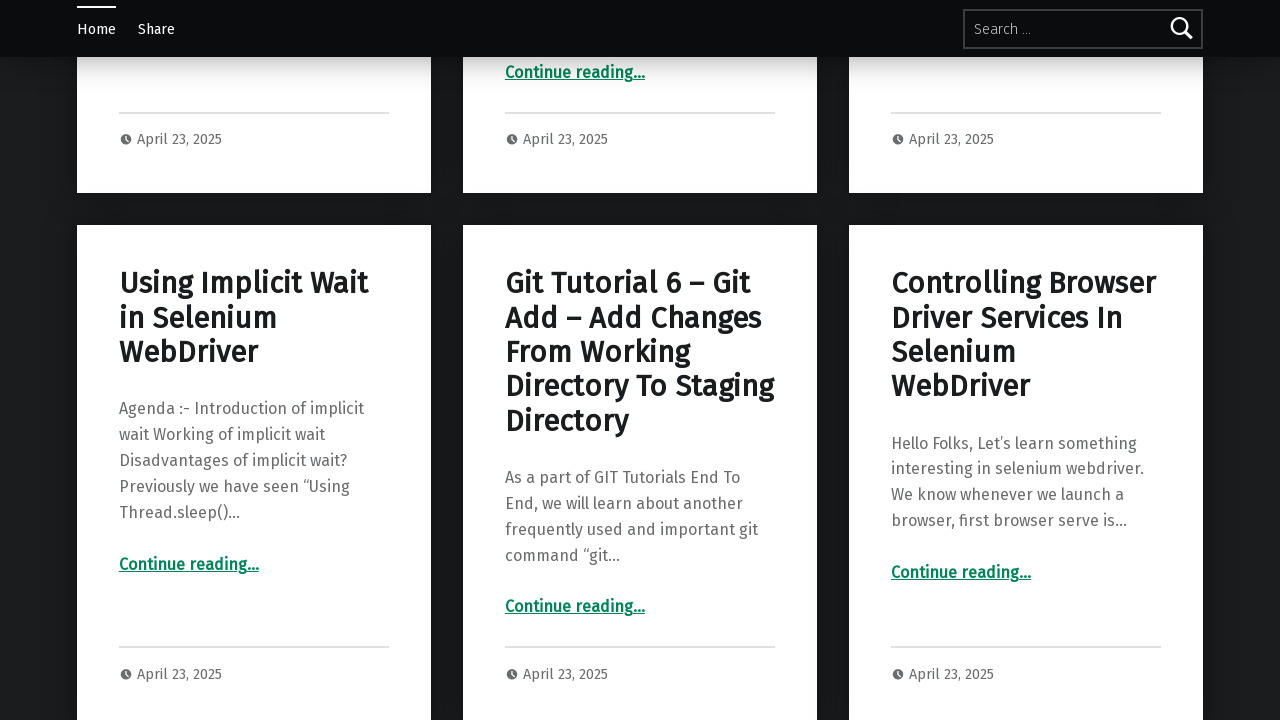

Scrolled down by 720 pixels (page 3 of 5)
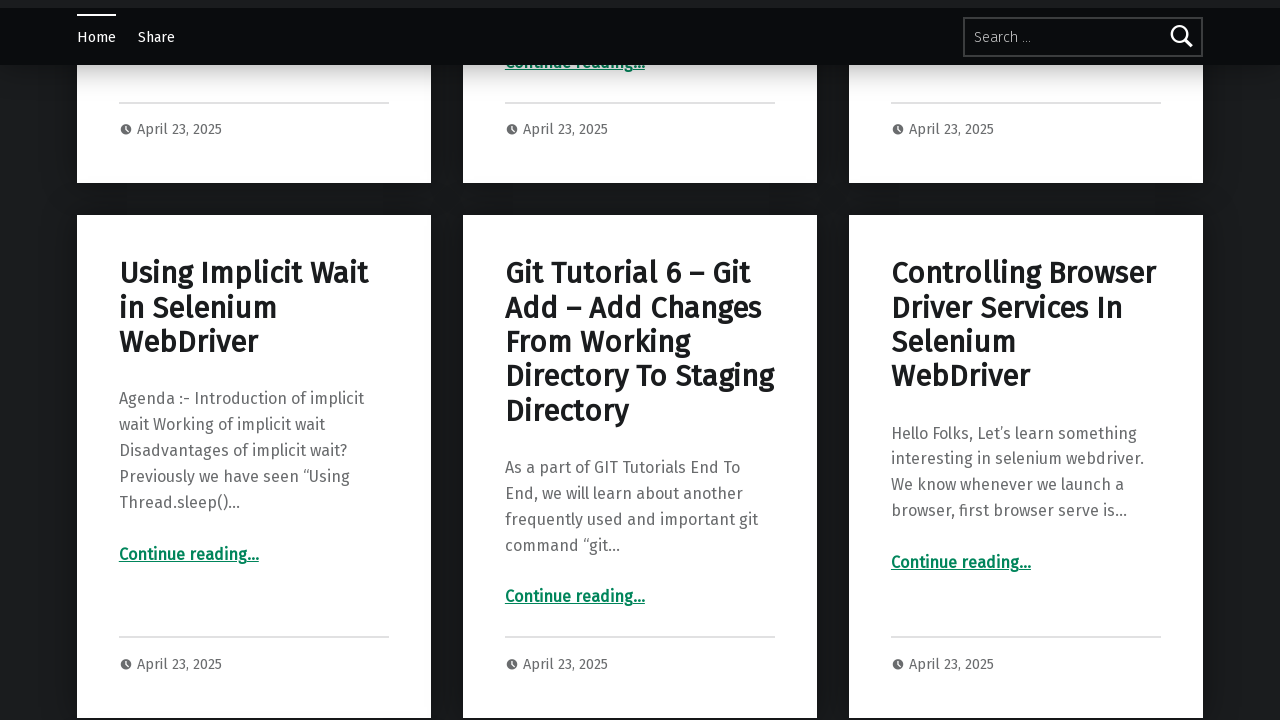

Waited 2 seconds before next scroll
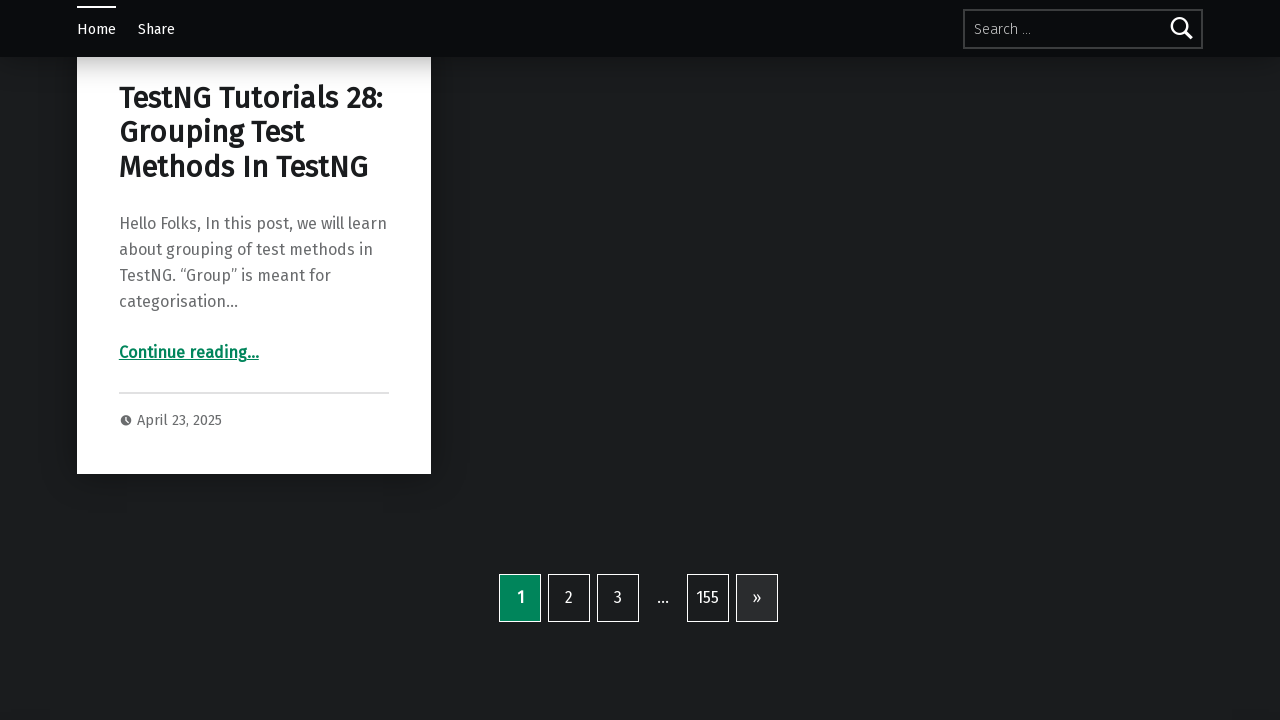

Scrolled down by 720 pixels (page 4 of 5)
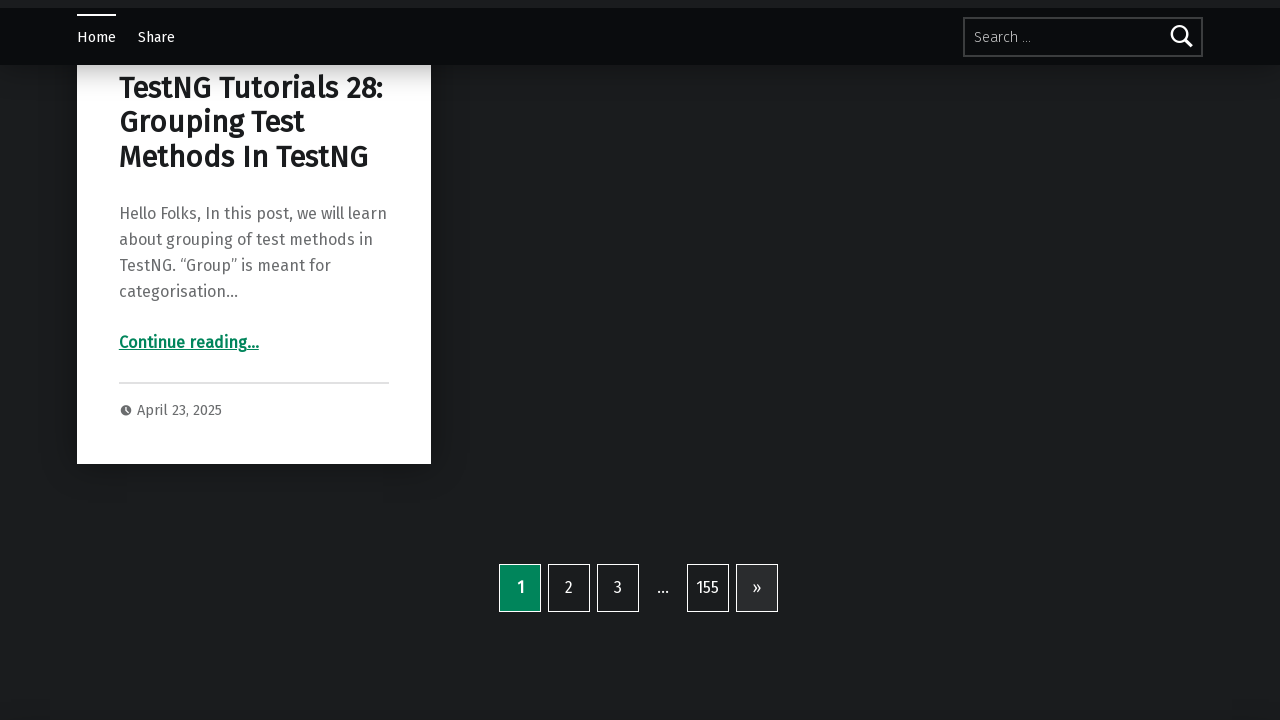

Waited 2 seconds before next scroll
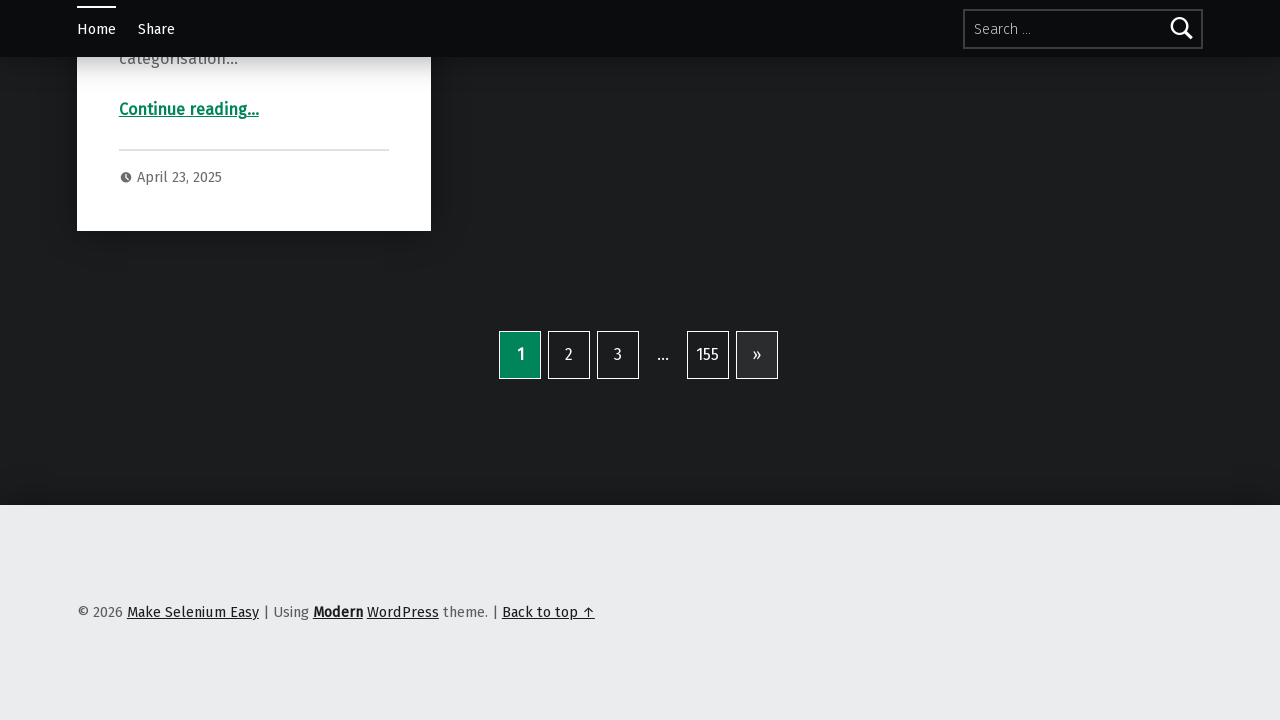

Scrolled down by 720 pixels (page 5 of 5)
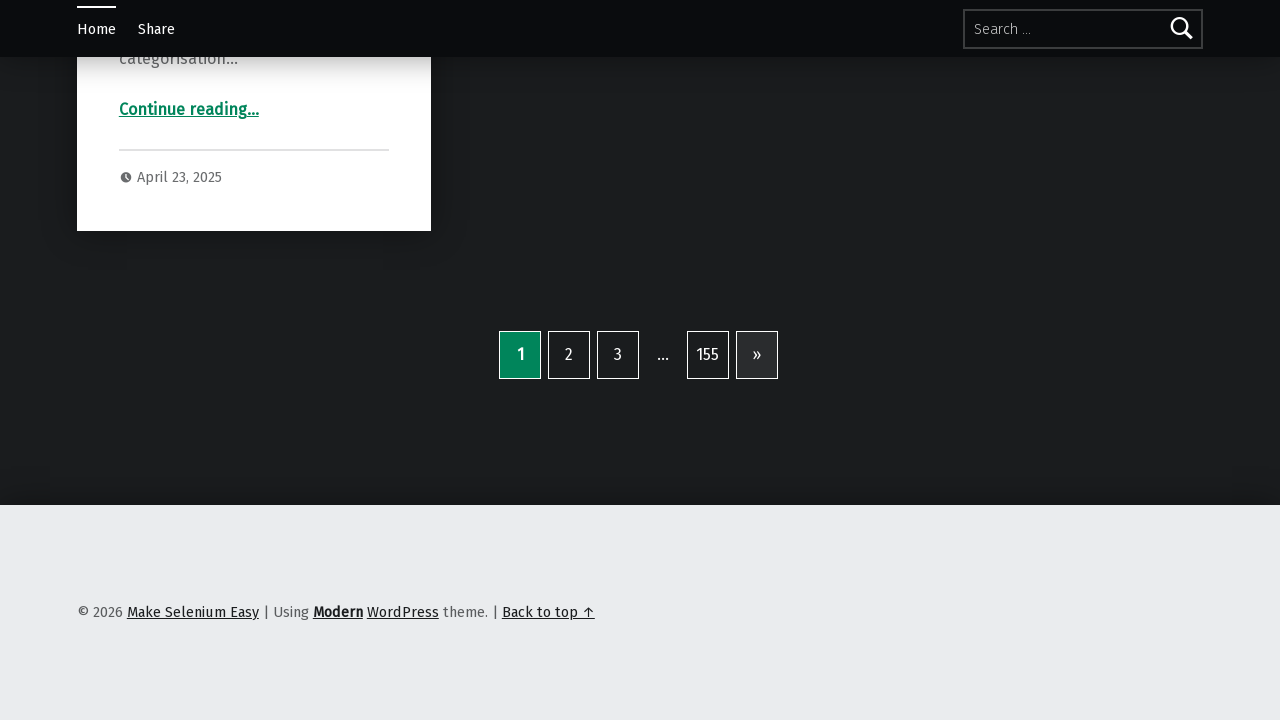

Waited 2 seconds before next scroll
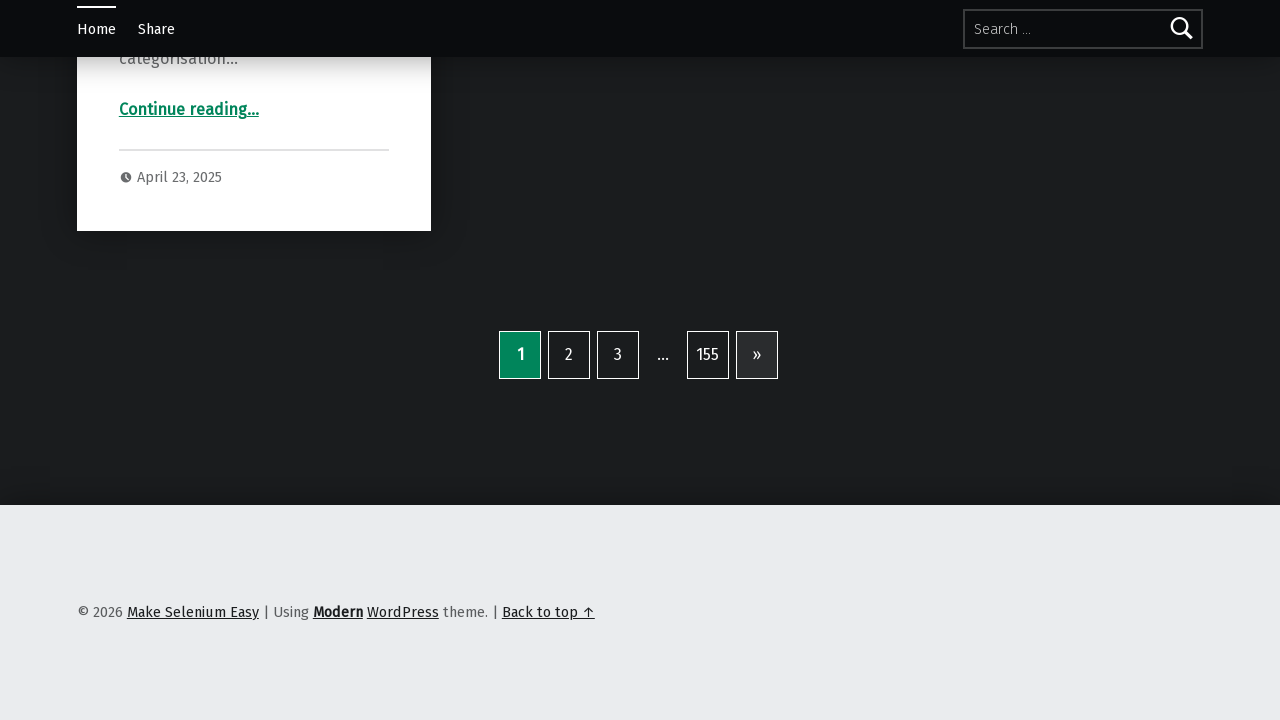

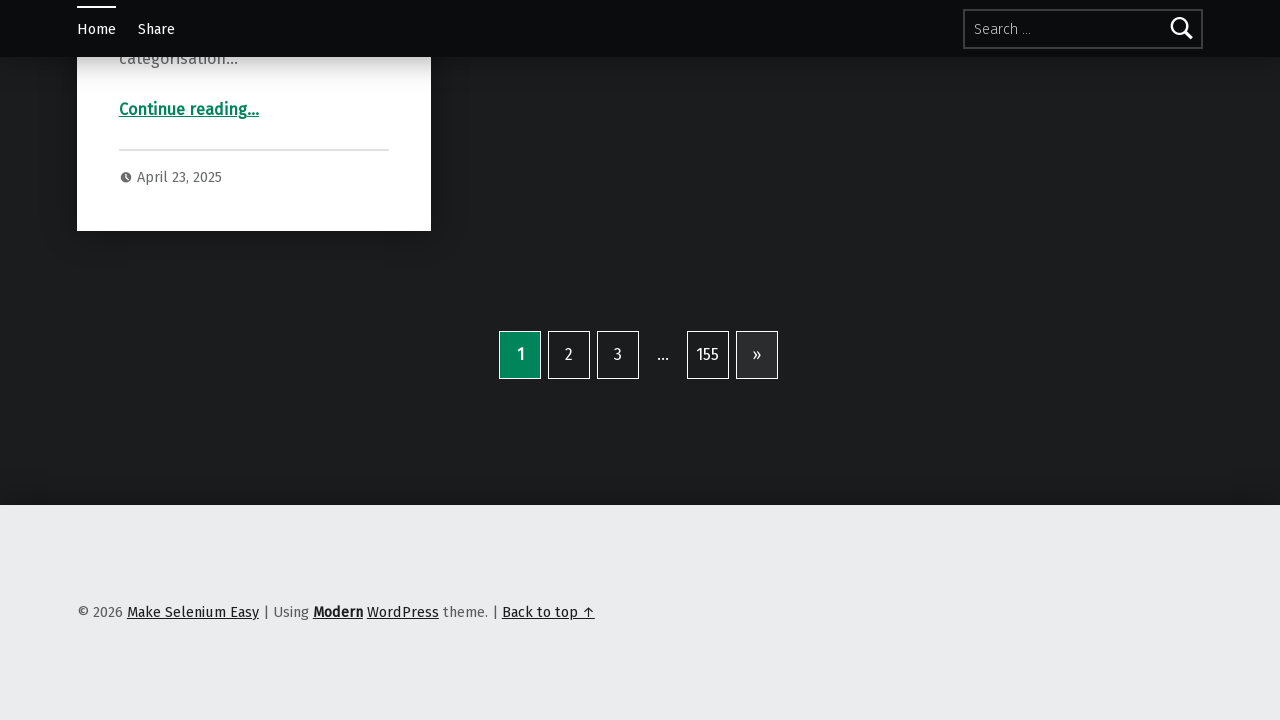